Tests Google Form custom radio and checkbox interactions by selecting options and verifying their checked state using aria-checked attributes, then selects all checkboxes.

Starting URL: https://docs.google.com/forms/d/e/1FAIpQLSfiypnd69zhuDkjKgqvpID9kwO29UCzeCVrGGtbNPZXQok0jA/viewform

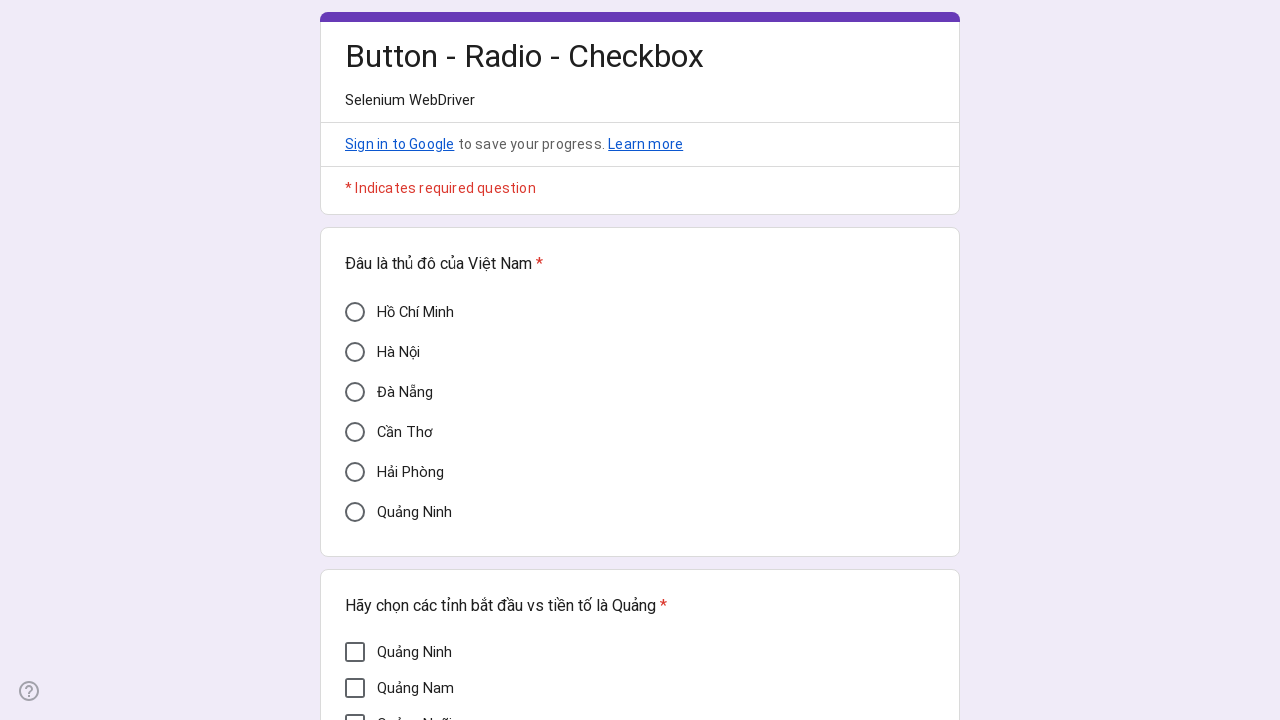

Waited 2 seconds for Google Form to load
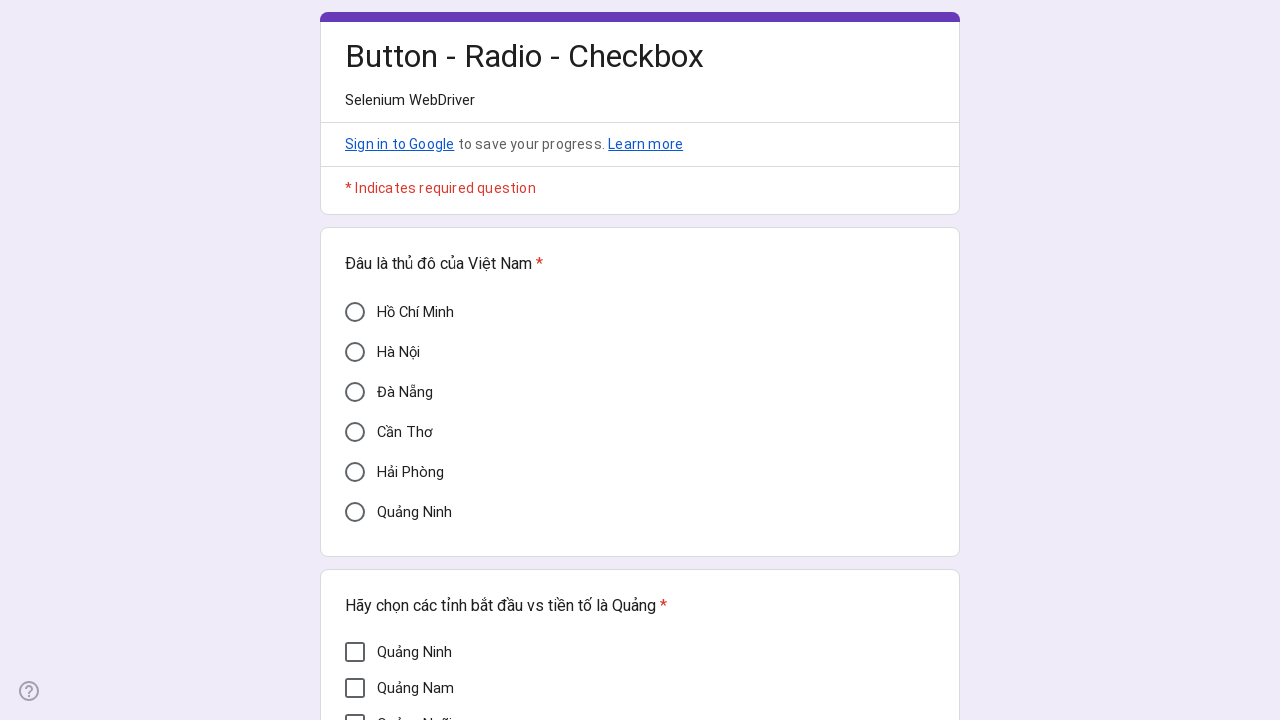

Clicked 'Cần Thơ' radio option at (355, 432) on div[data-value='Cần Thơ']
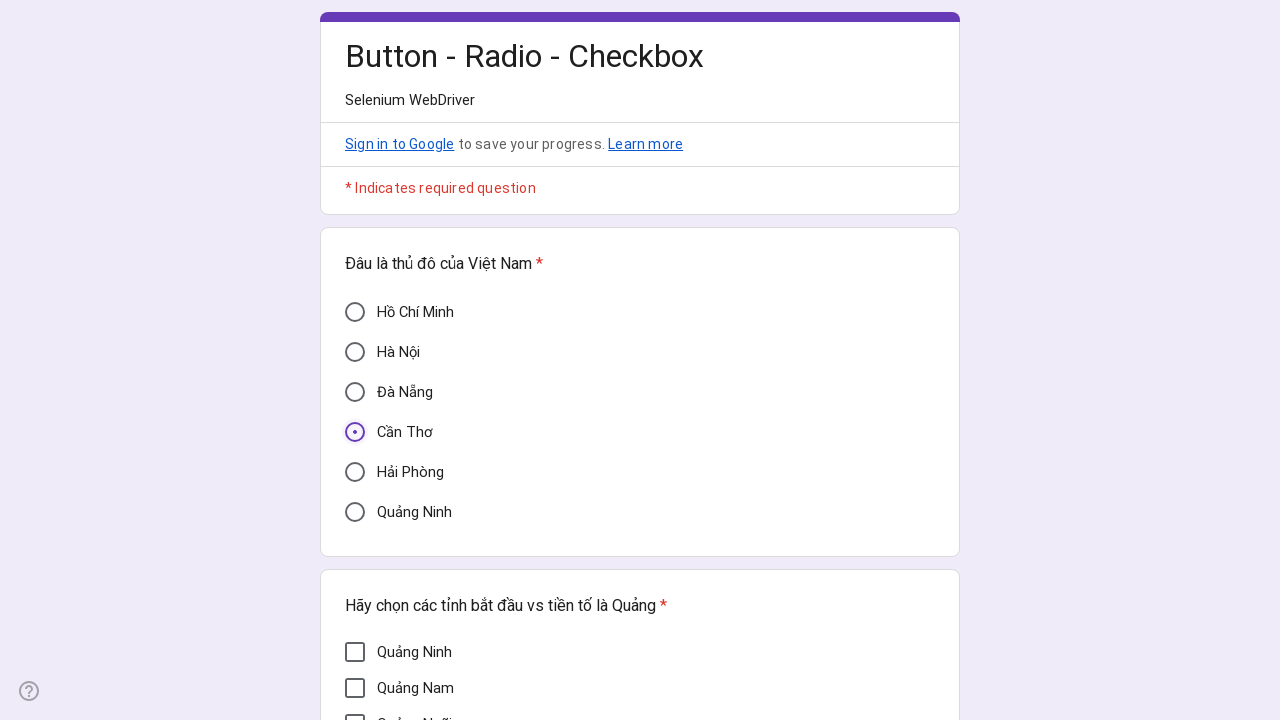

Verified 'Cần Thơ' option is checked (aria-checked='true')
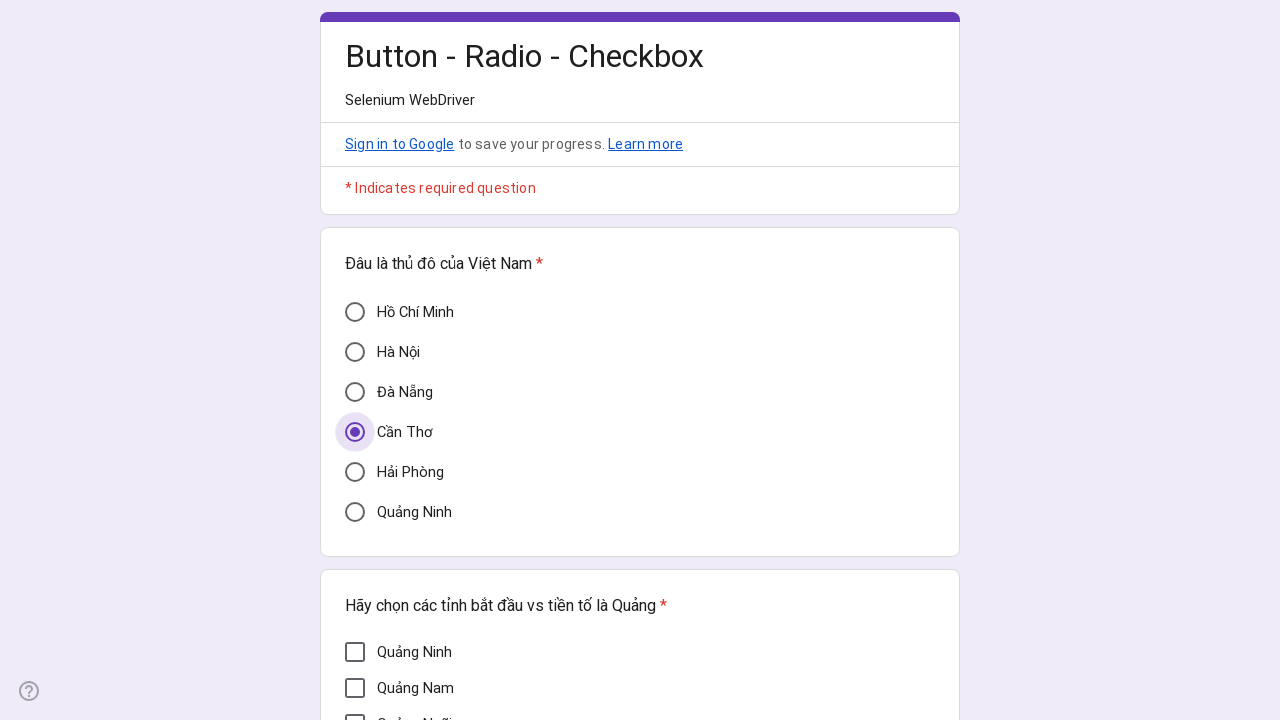

Clicked 'Xứ Quảng' radio option at (355, 447) on div[aria-label='Xứ Quảng']
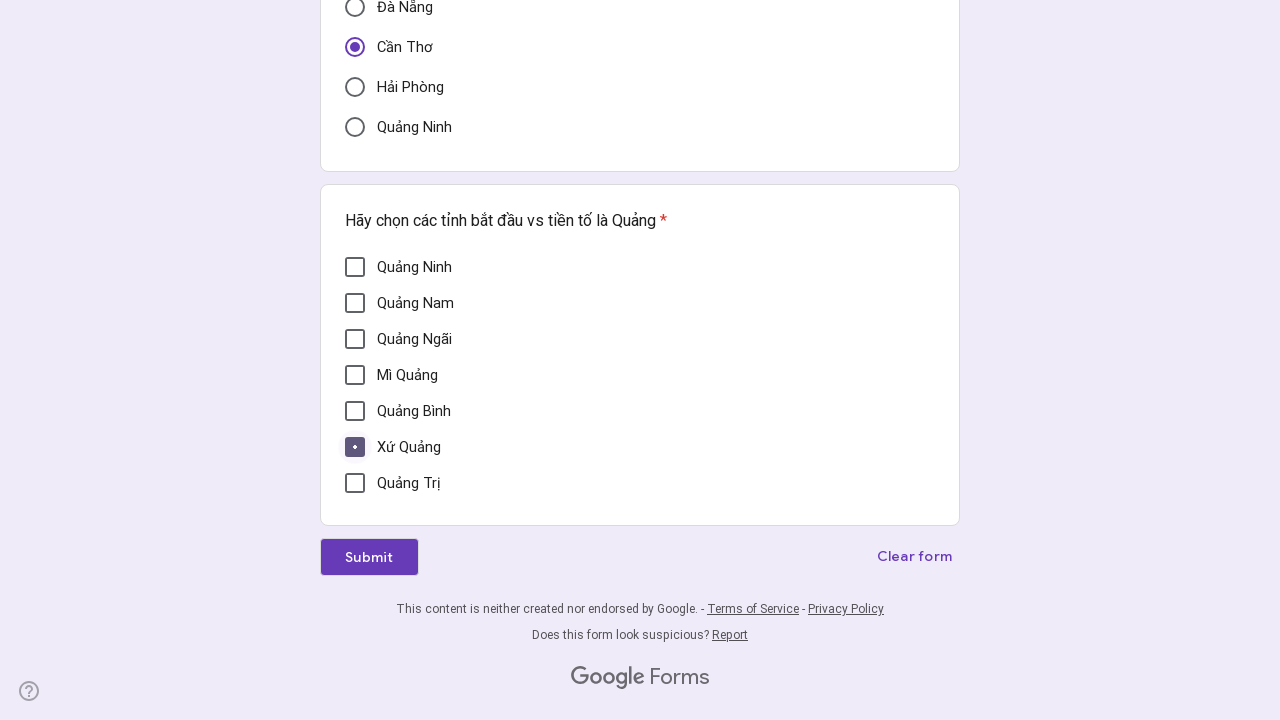

Verified 'Xứ Quảng' option is checked (aria-checked='true')
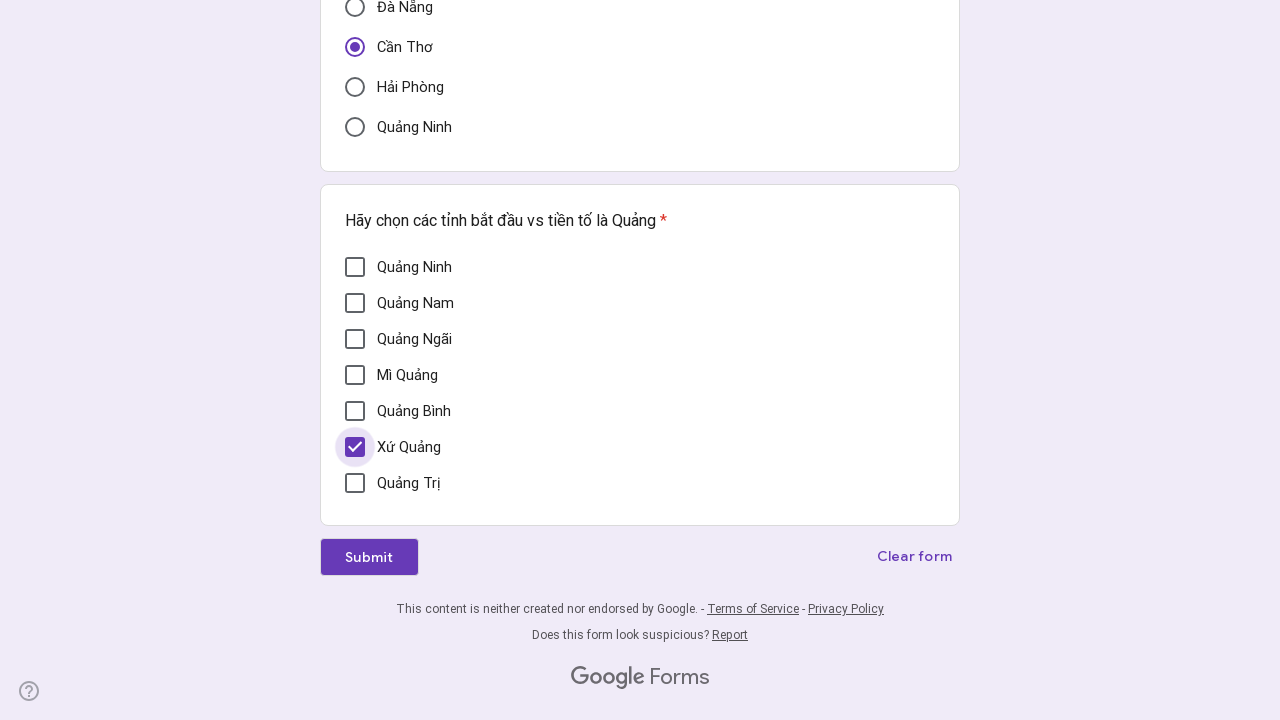

Located 7 checkbox elements on the form
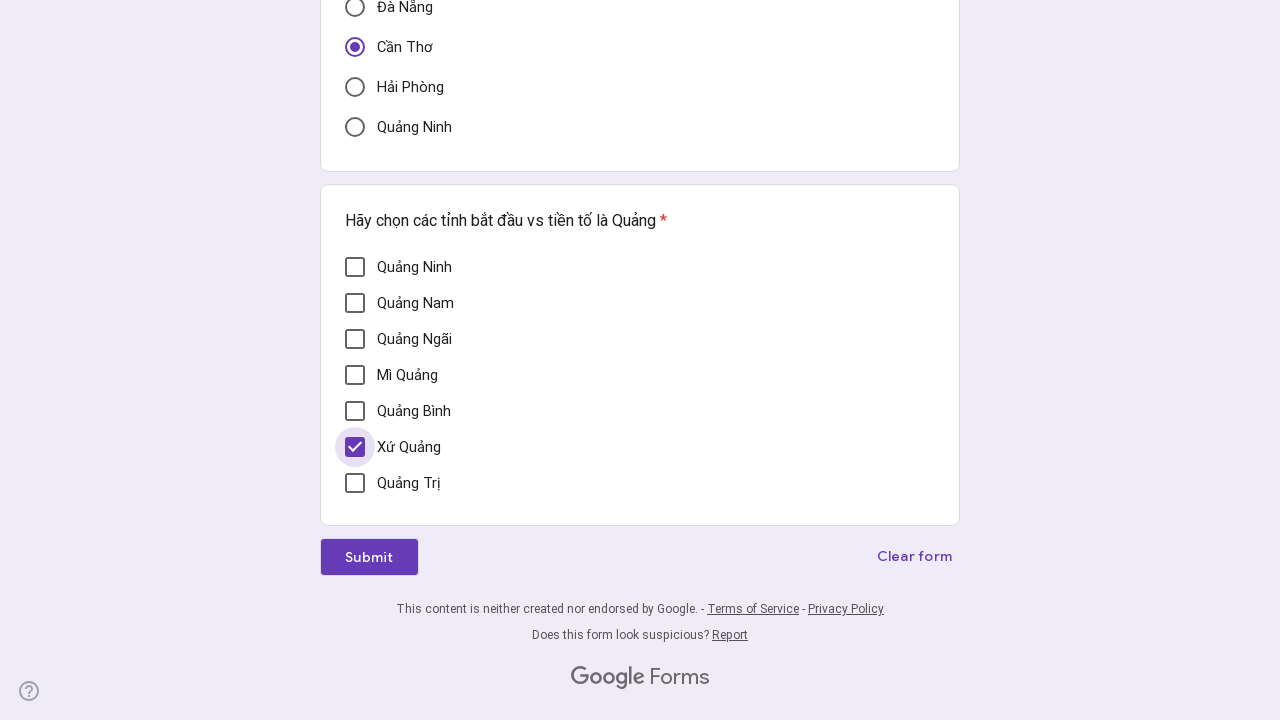

Clicked unchecked checkbox at index 0 at (355, 267) on div[role='checkbox'] >> nth=0
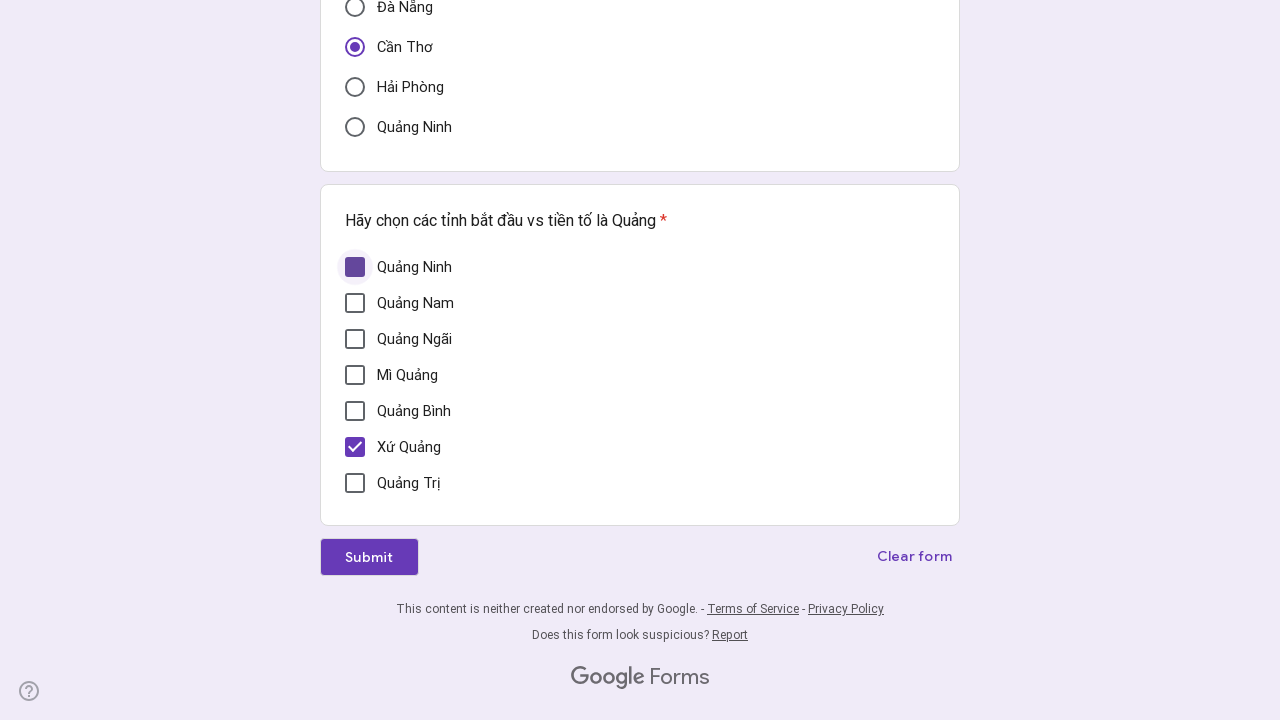

Clicked unchecked checkbox at index 1 at (355, 303) on div[role='checkbox'] >> nth=1
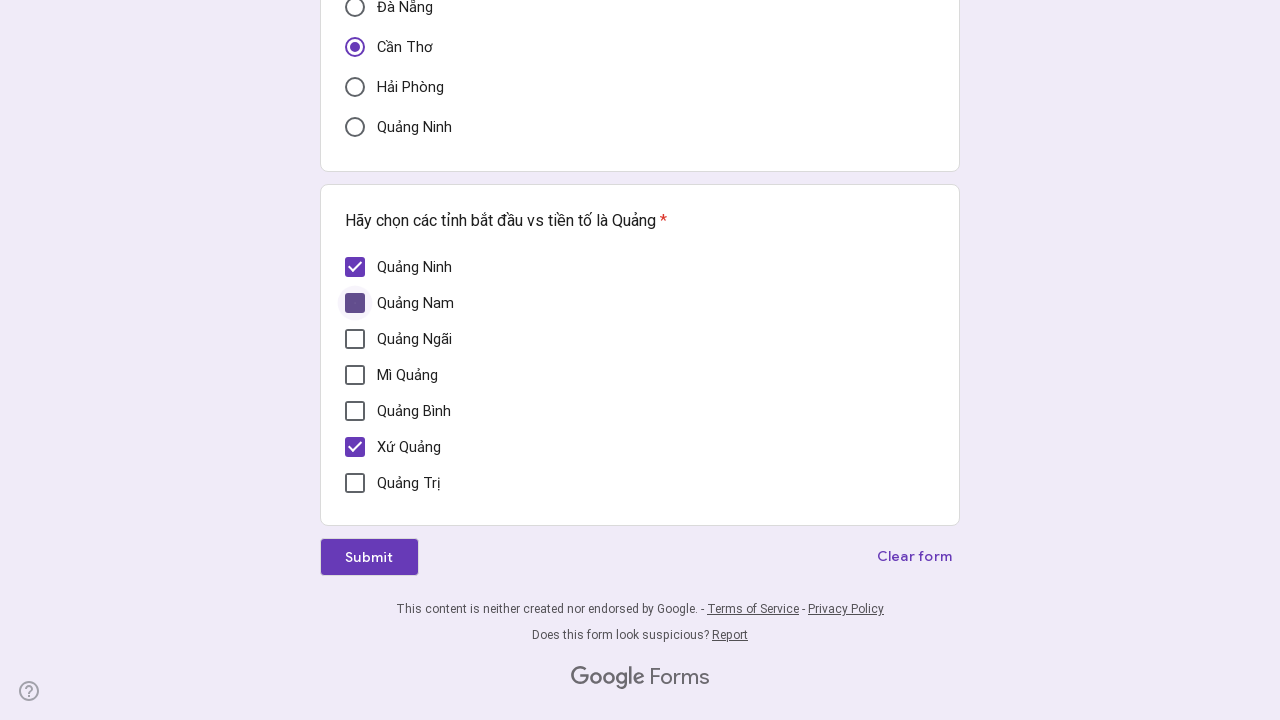

Clicked unchecked checkbox at index 2 at (355, 339) on div[role='checkbox'] >> nth=2
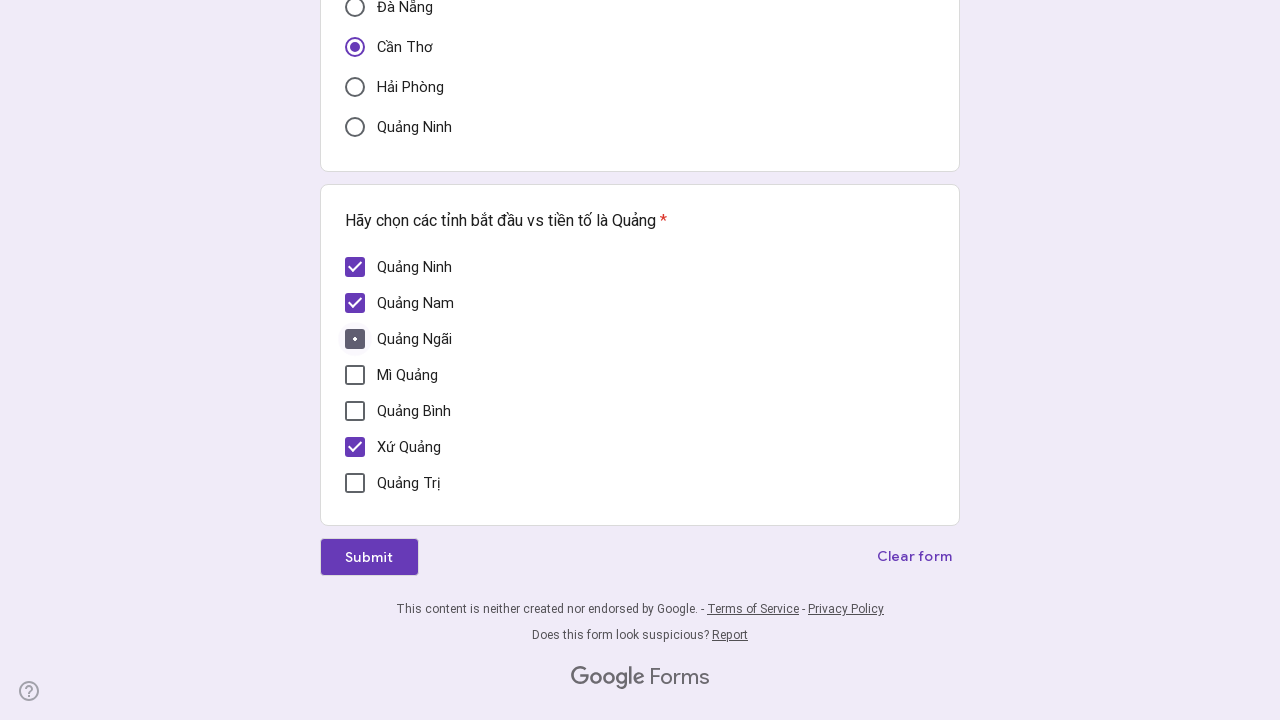

Clicked unchecked checkbox at index 3 at (355, 375) on div[role='checkbox'] >> nth=3
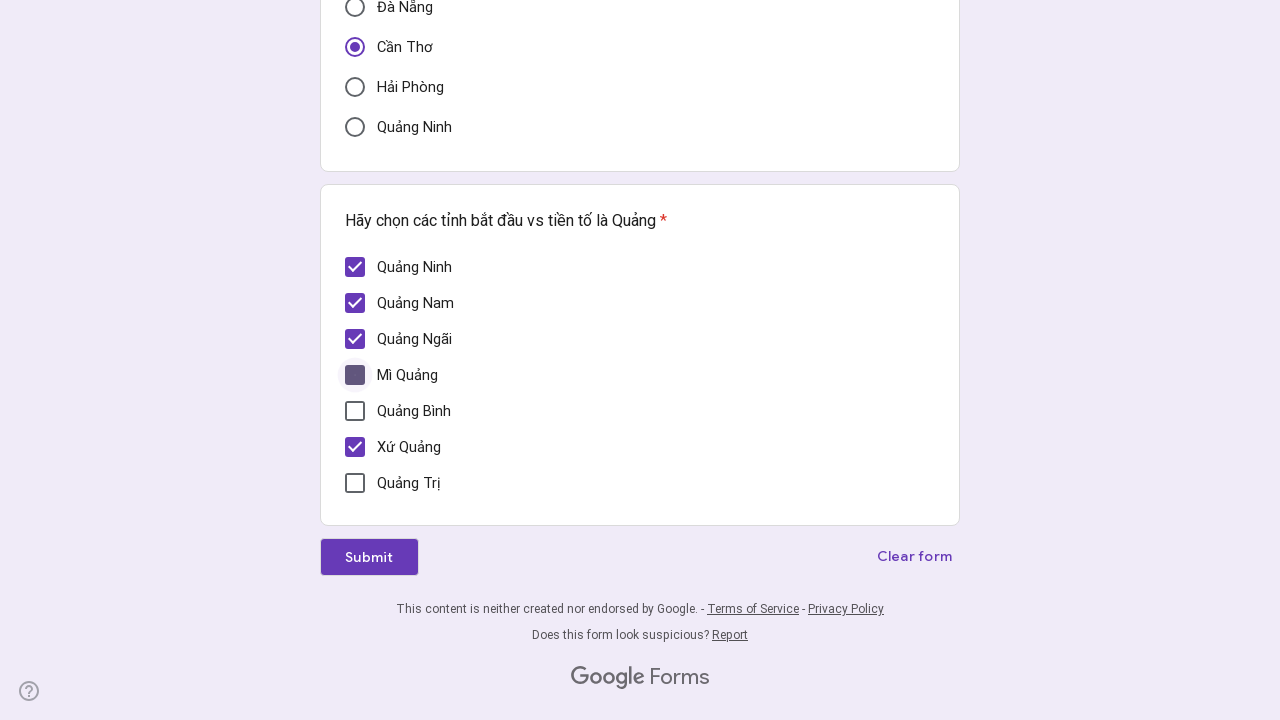

Clicked unchecked checkbox at index 4 at (355, 411) on div[role='checkbox'] >> nth=4
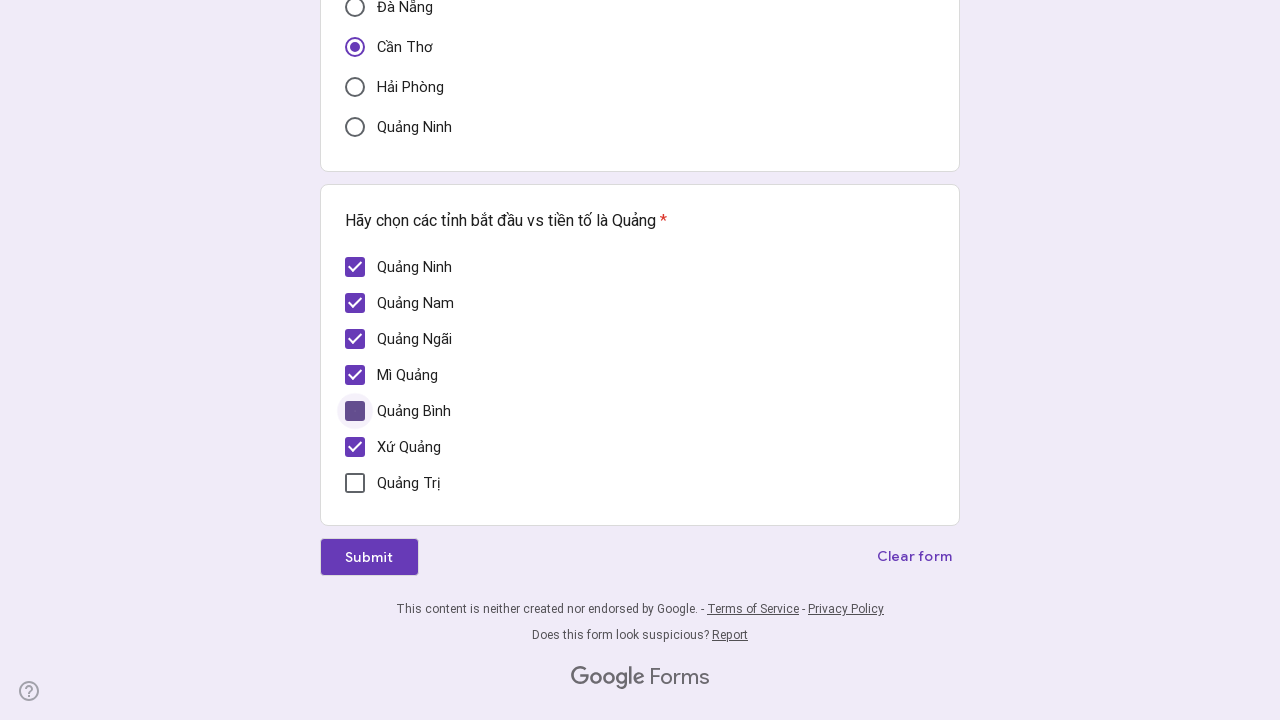

Clicked unchecked checkbox at index 6 at (355, 483) on div[role='checkbox'] >> nth=6
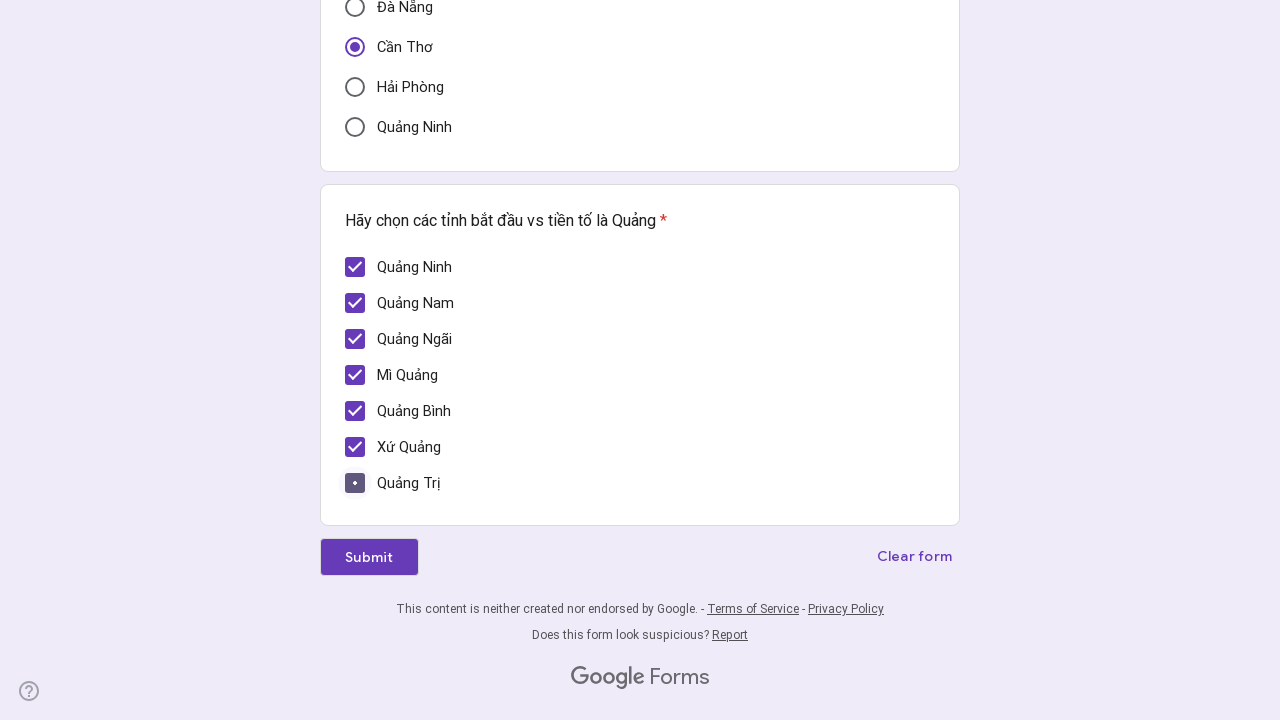

Verified checkbox at index 0 is checked (aria-checked='true')
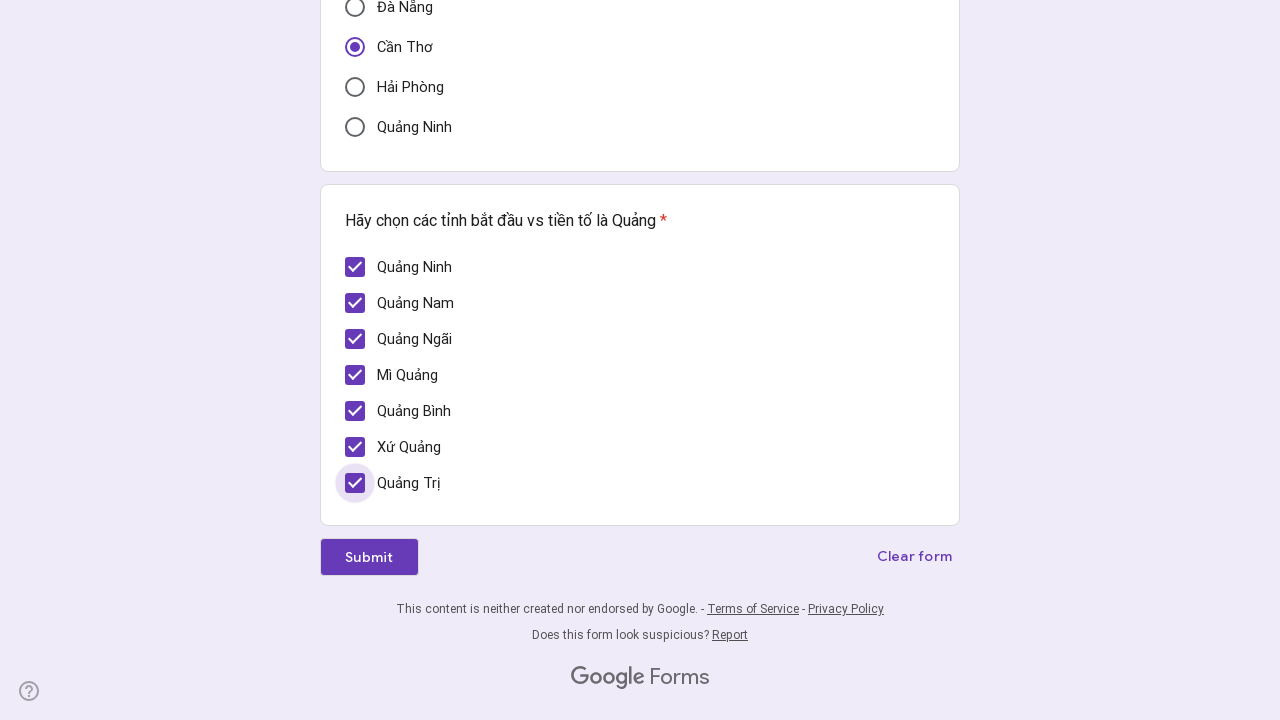

Verified checkbox at index 1 is checked (aria-checked='true')
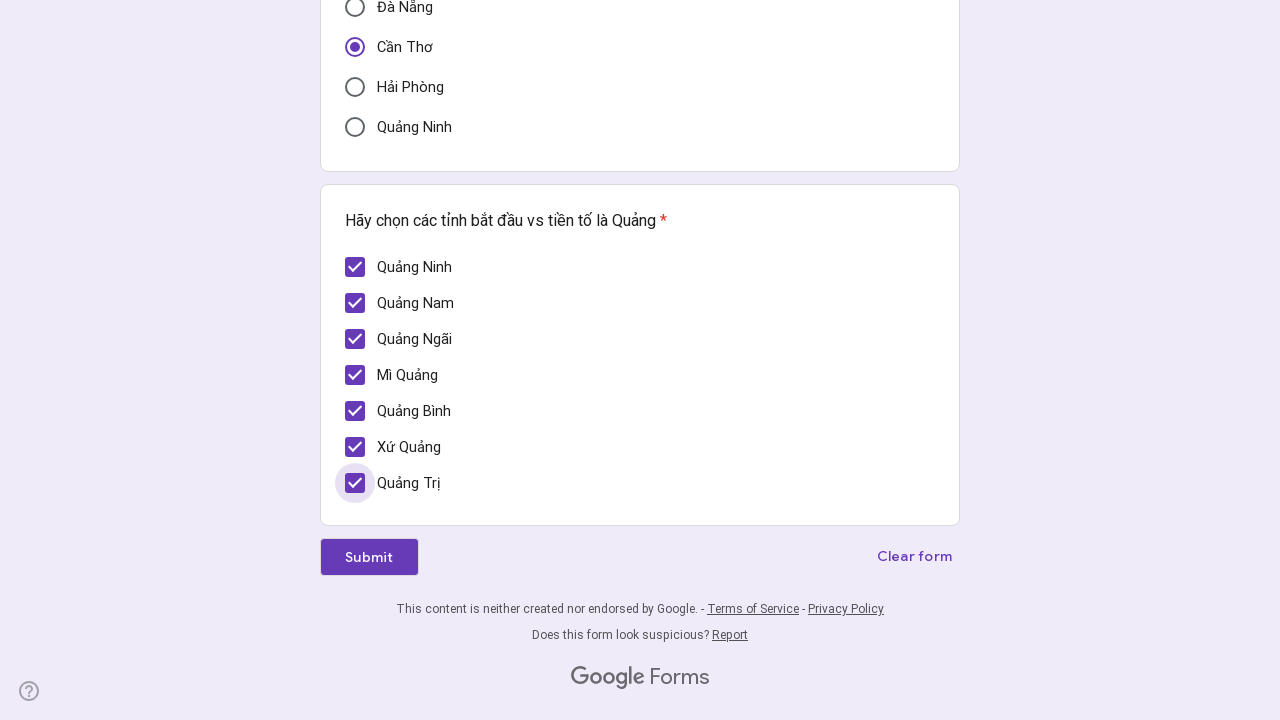

Verified checkbox at index 2 is checked (aria-checked='true')
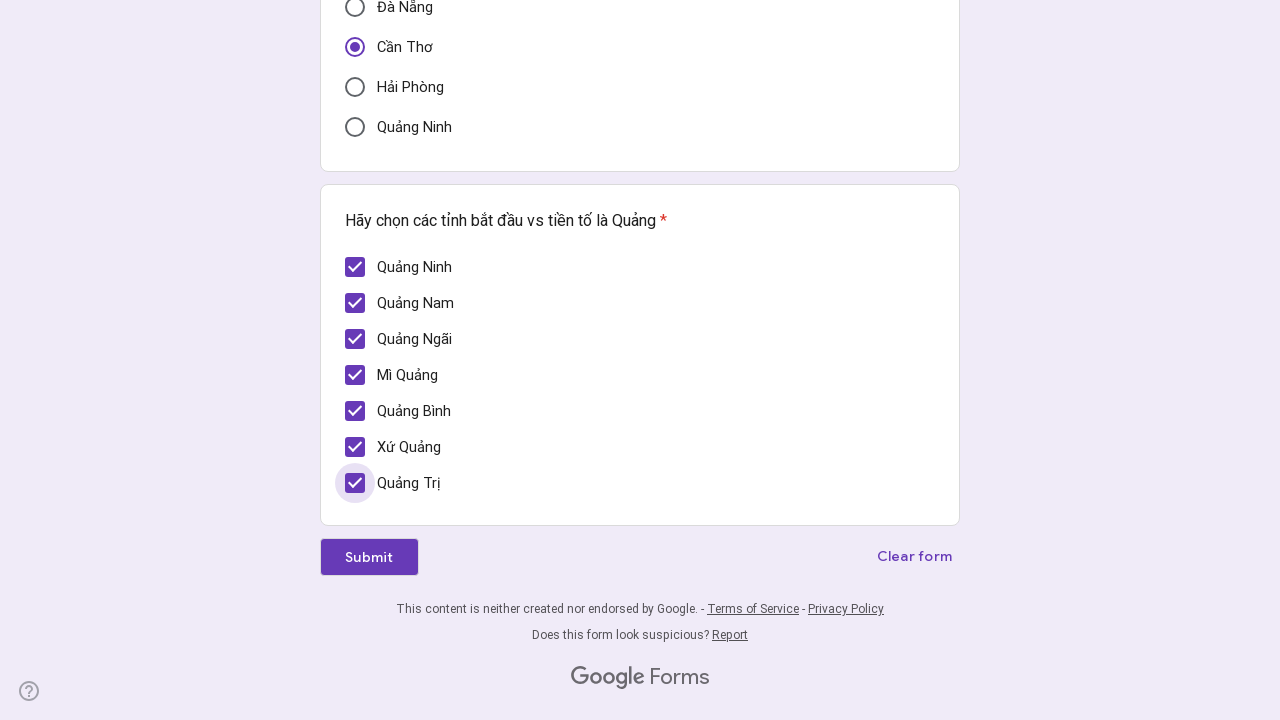

Verified checkbox at index 3 is checked (aria-checked='true')
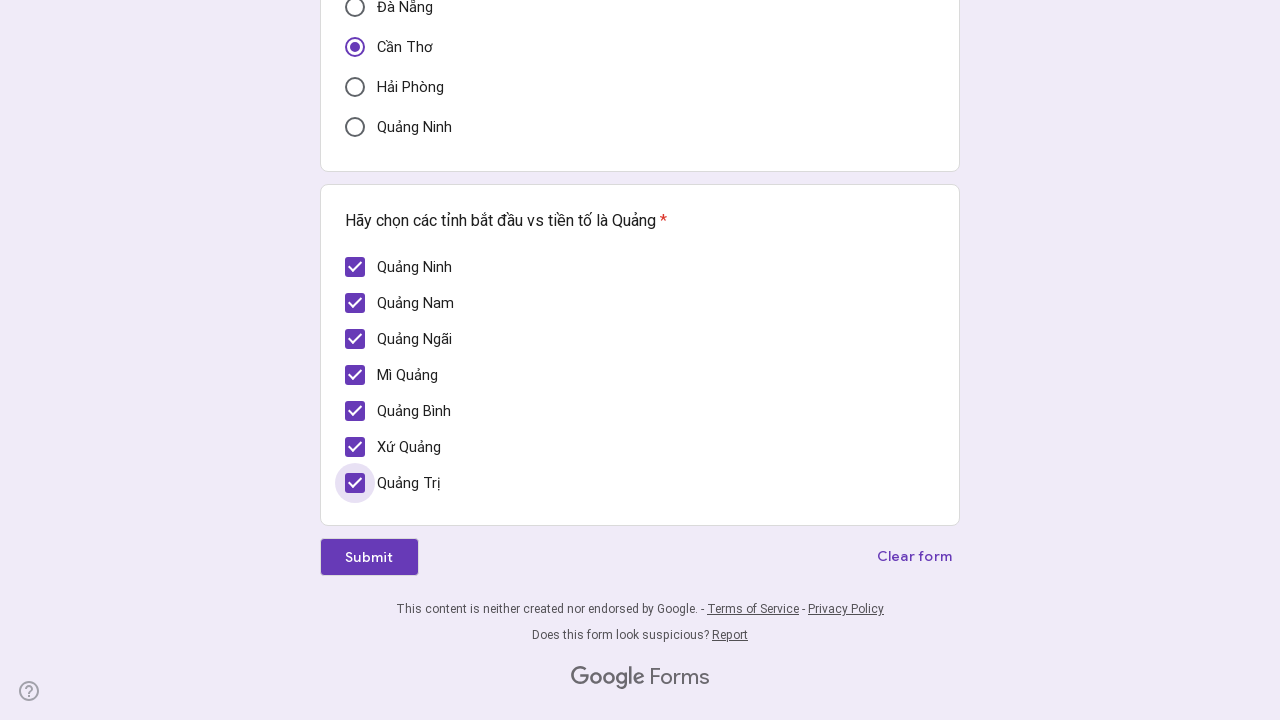

Verified checkbox at index 4 is checked (aria-checked='true')
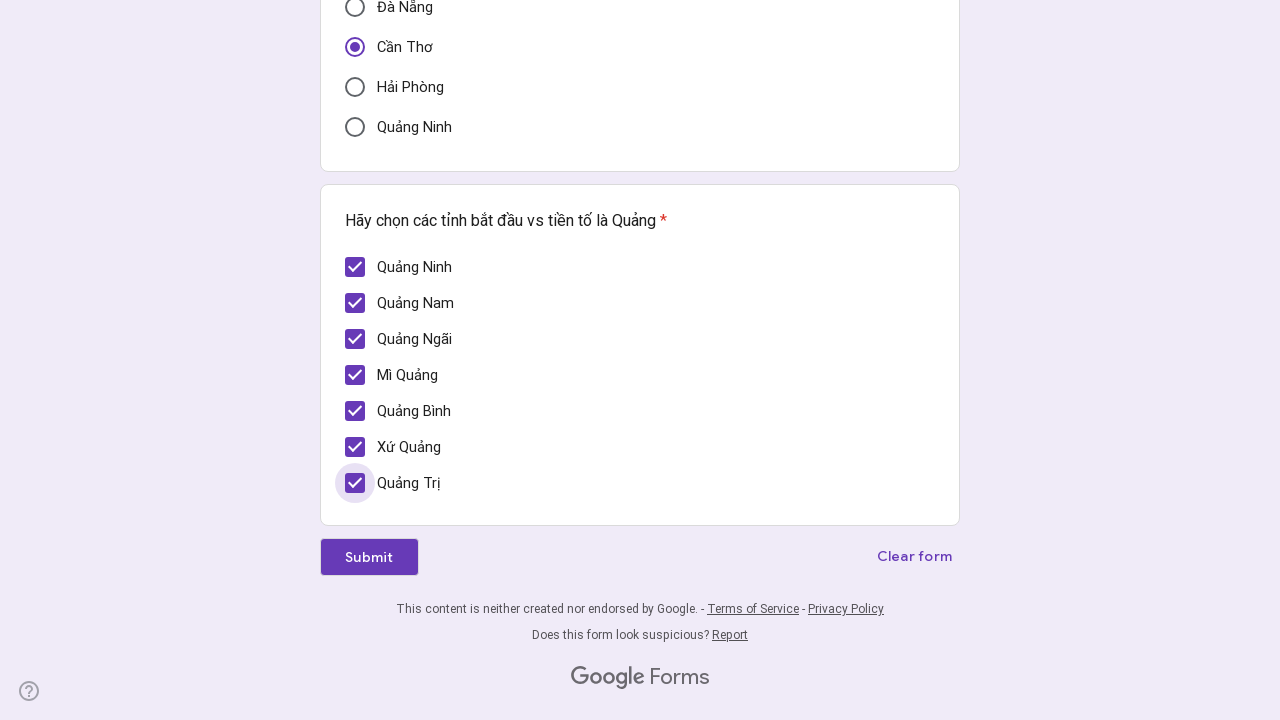

Verified checkbox at index 5 is checked (aria-checked='true')
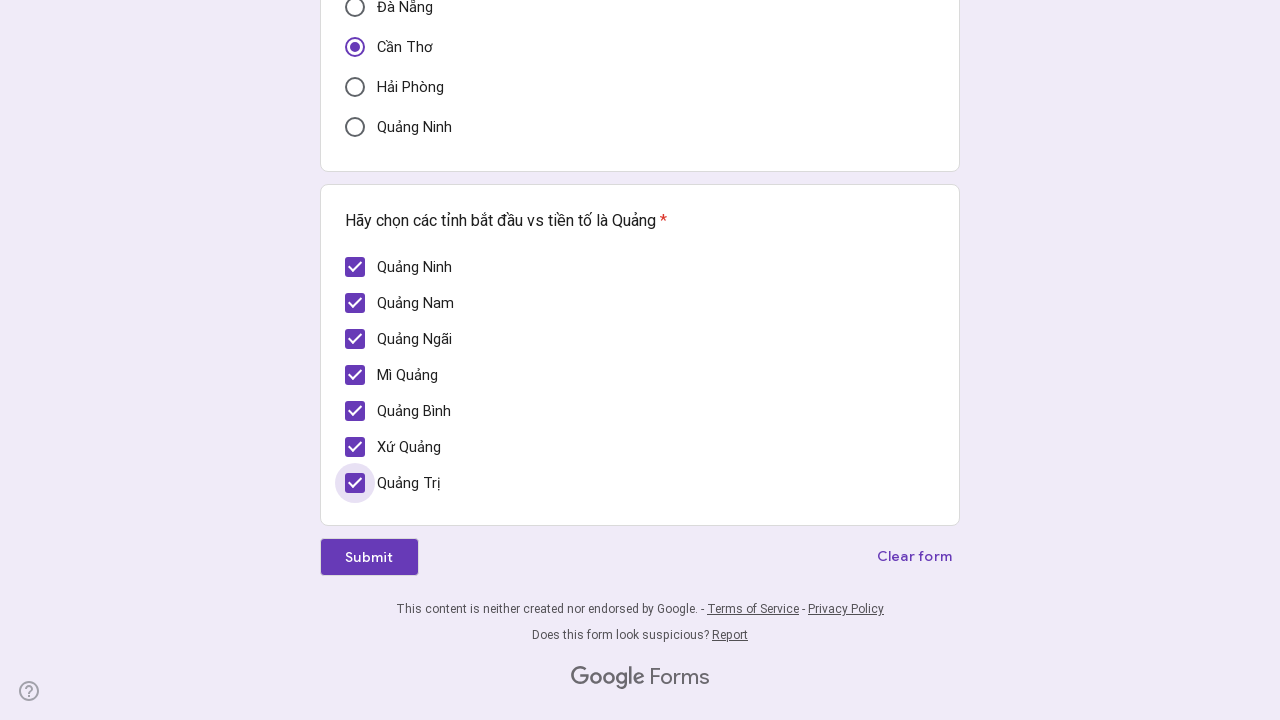

Verified checkbox at index 6 is checked (aria-checked='true')
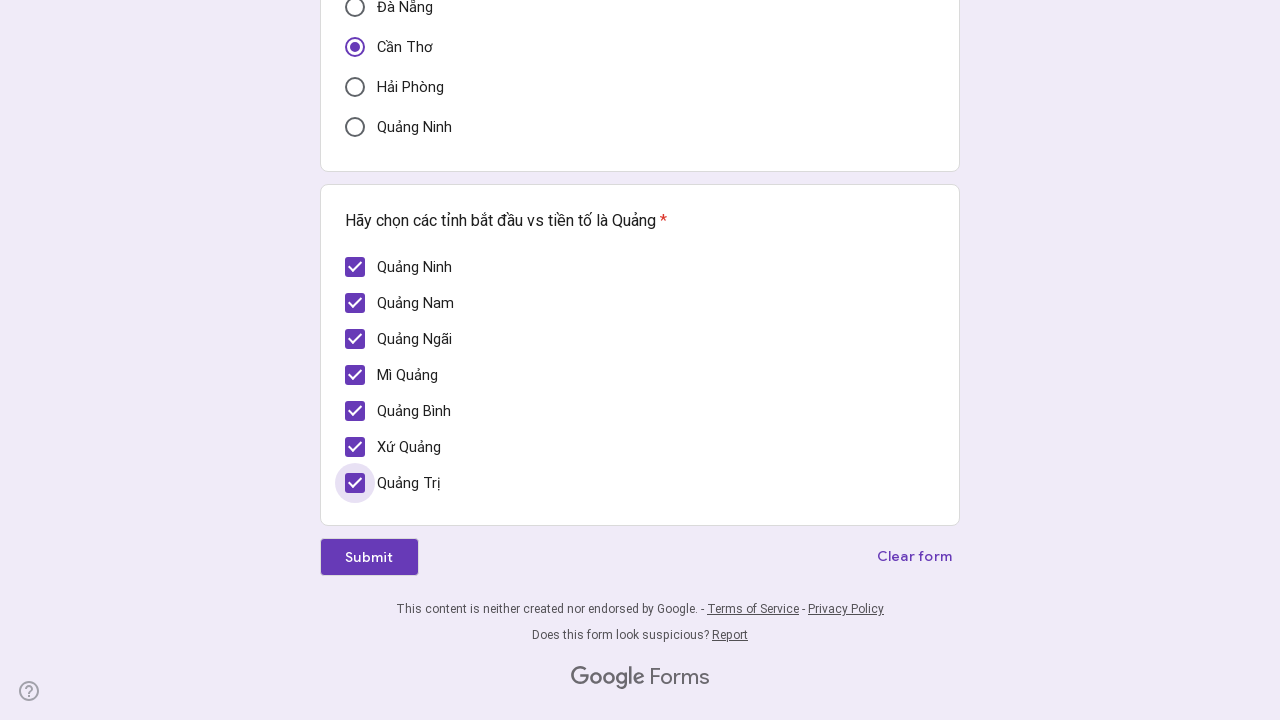

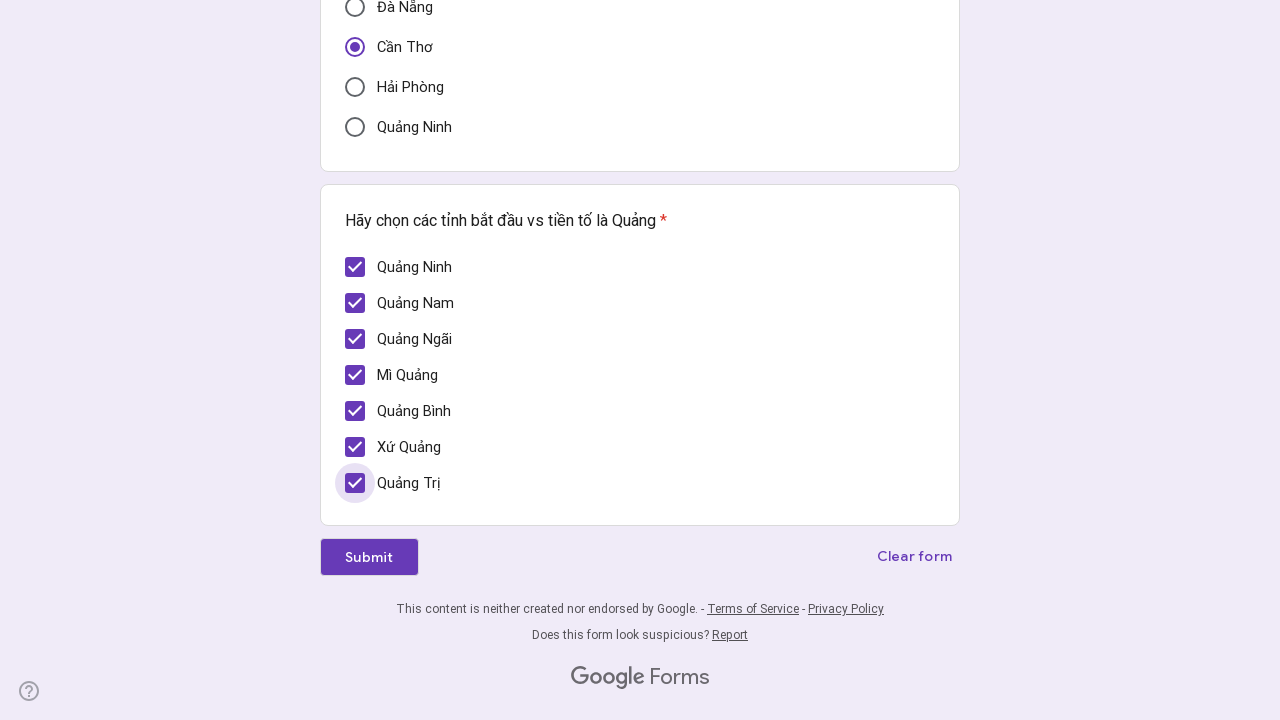